Navigates to a practice automation page and counts the number of links in different sections of the footer, demonstrating various ways to locate and iterate through web elements

Starting URL: https://www.rahulshettyacademy.com/AutomationPractice/

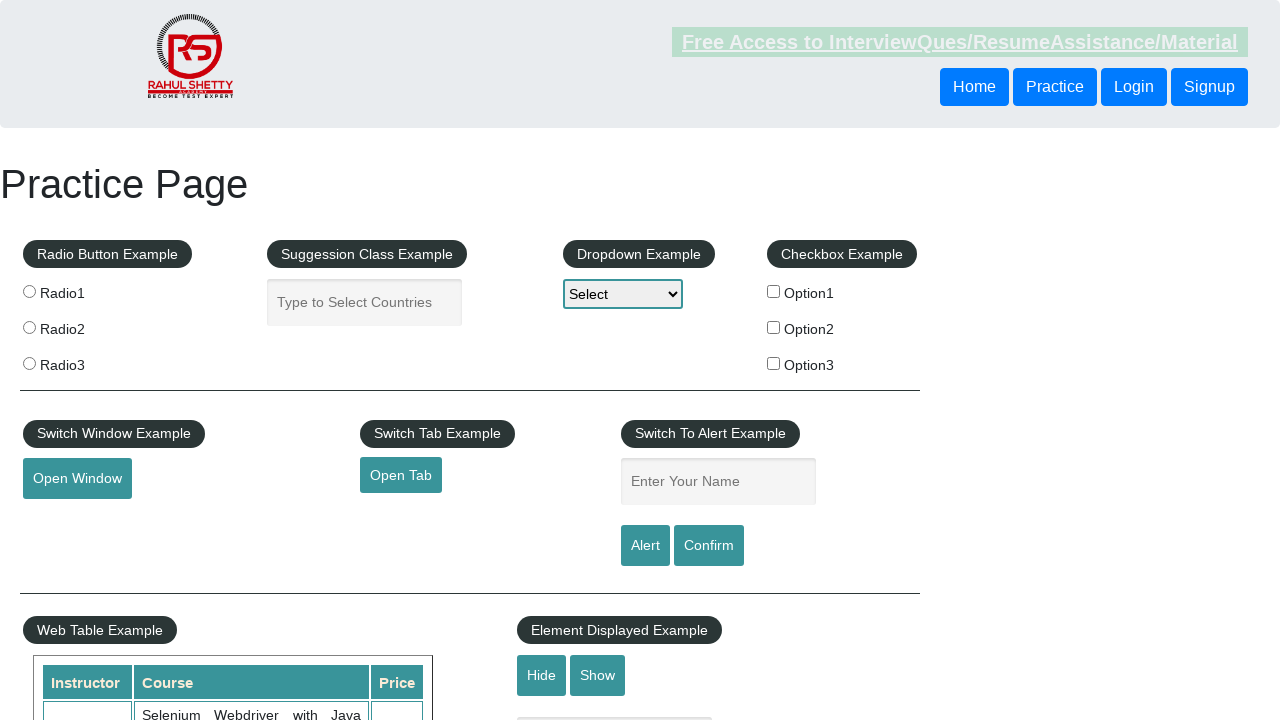

Footer section loaded and ready
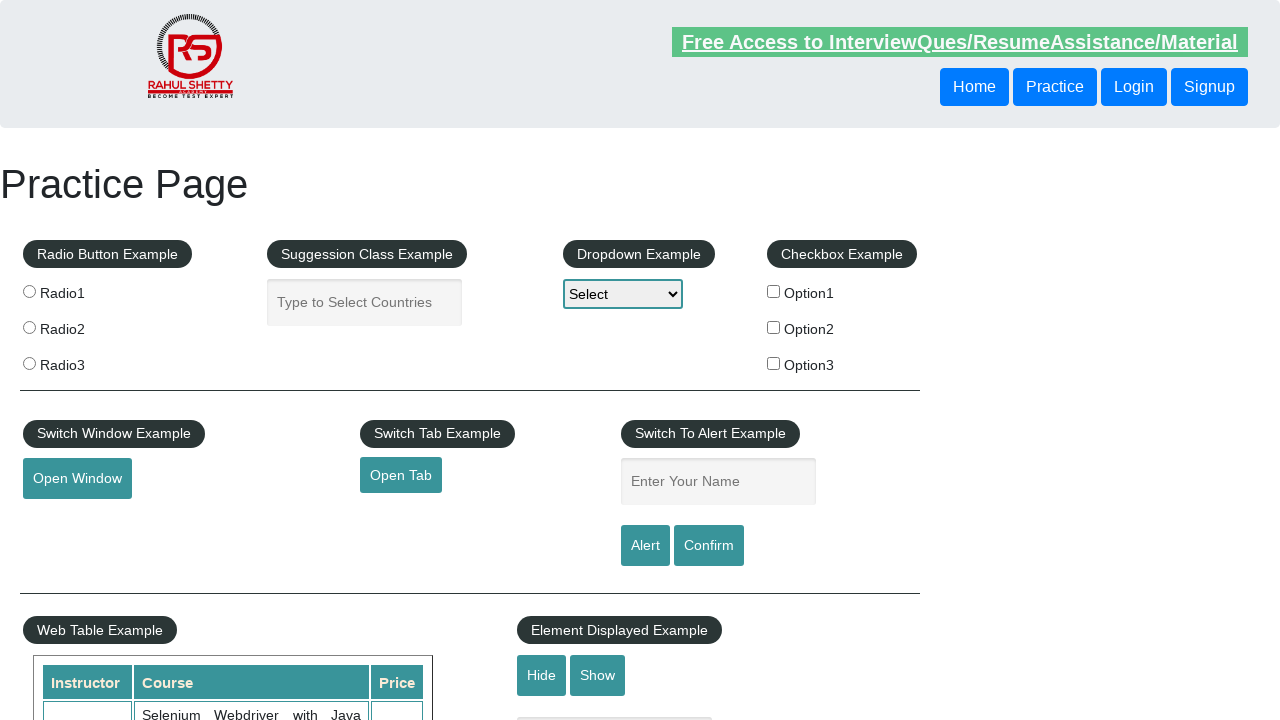

Located footer section element
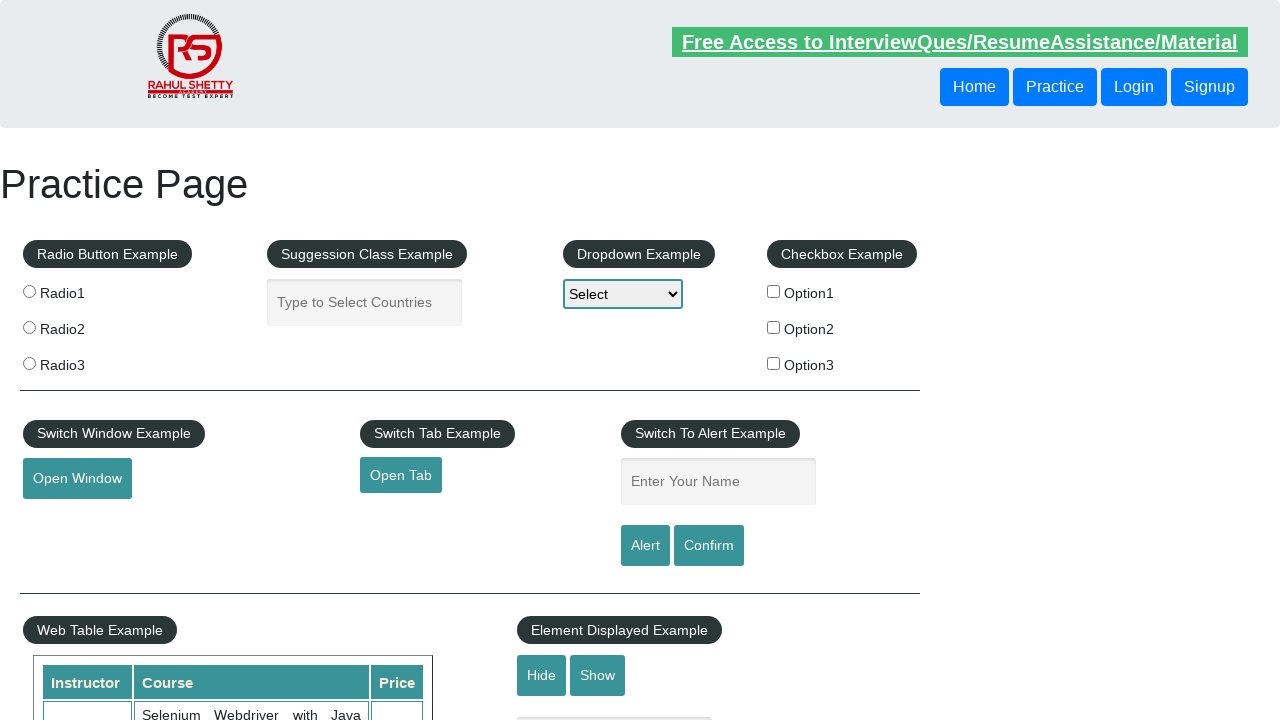

Counted 20 total links in footer section
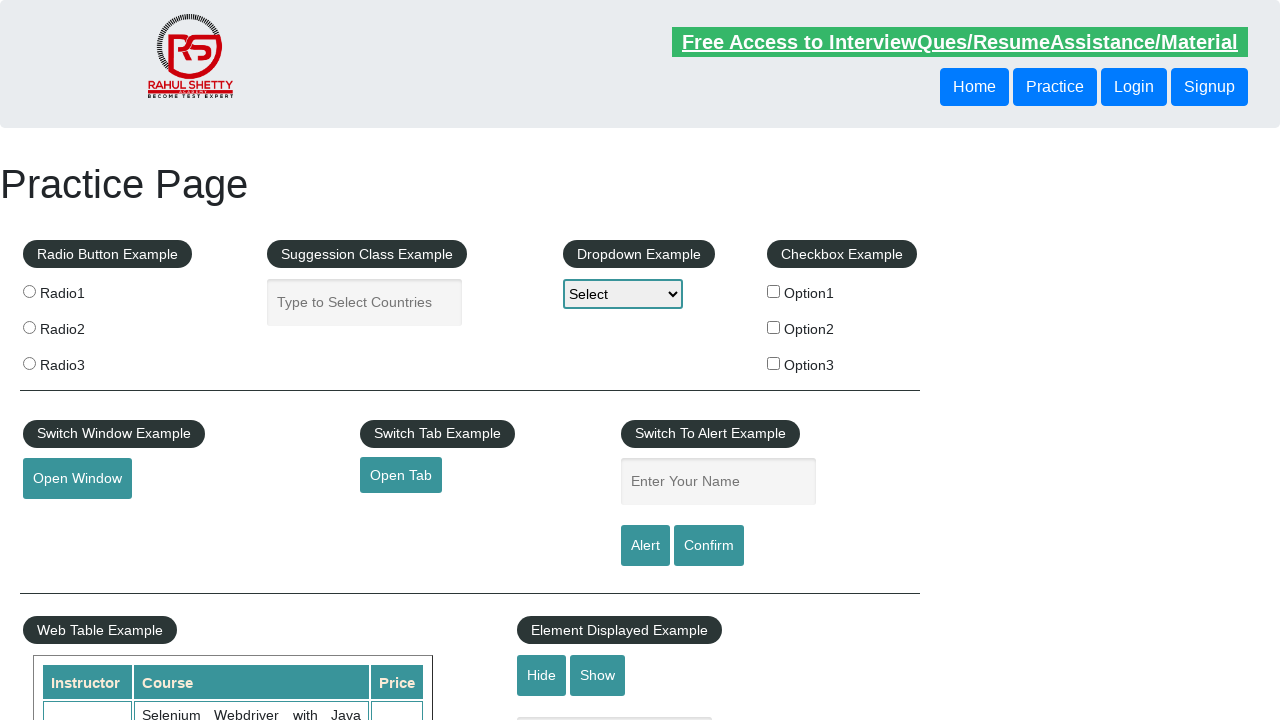

Located Discount Coupon section within footer
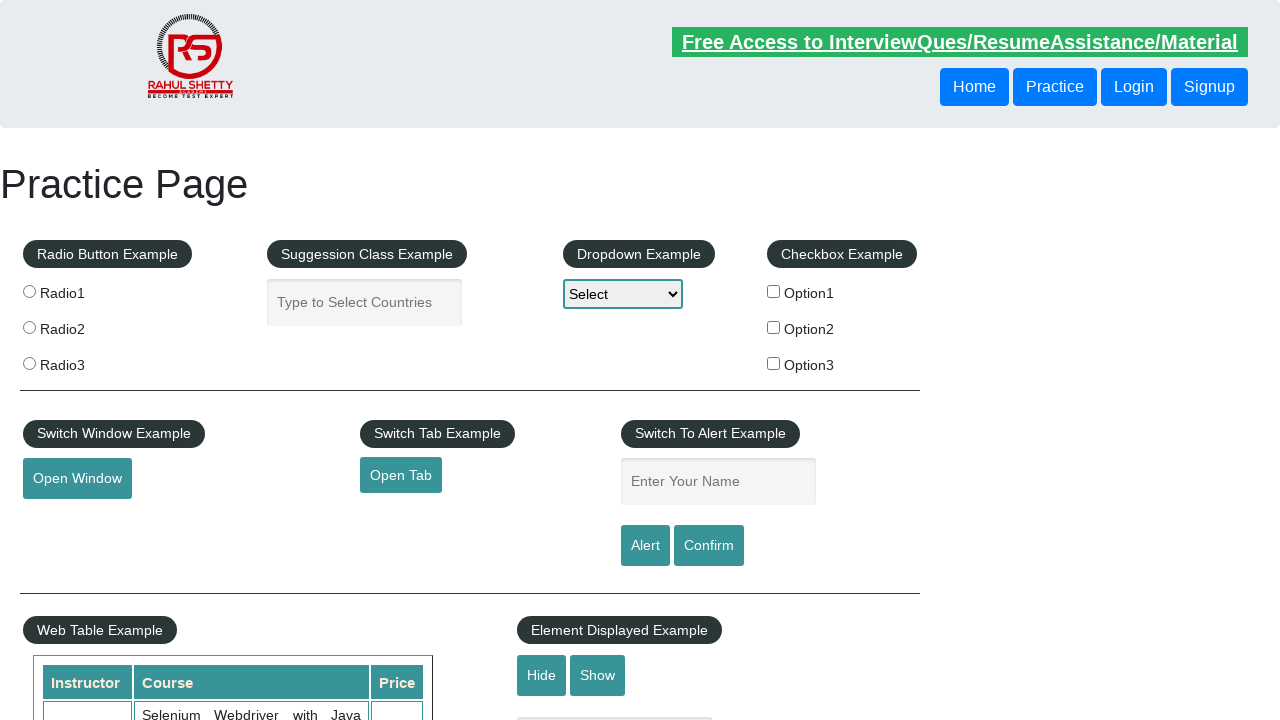

Counted 5 links in Discount Coupon section
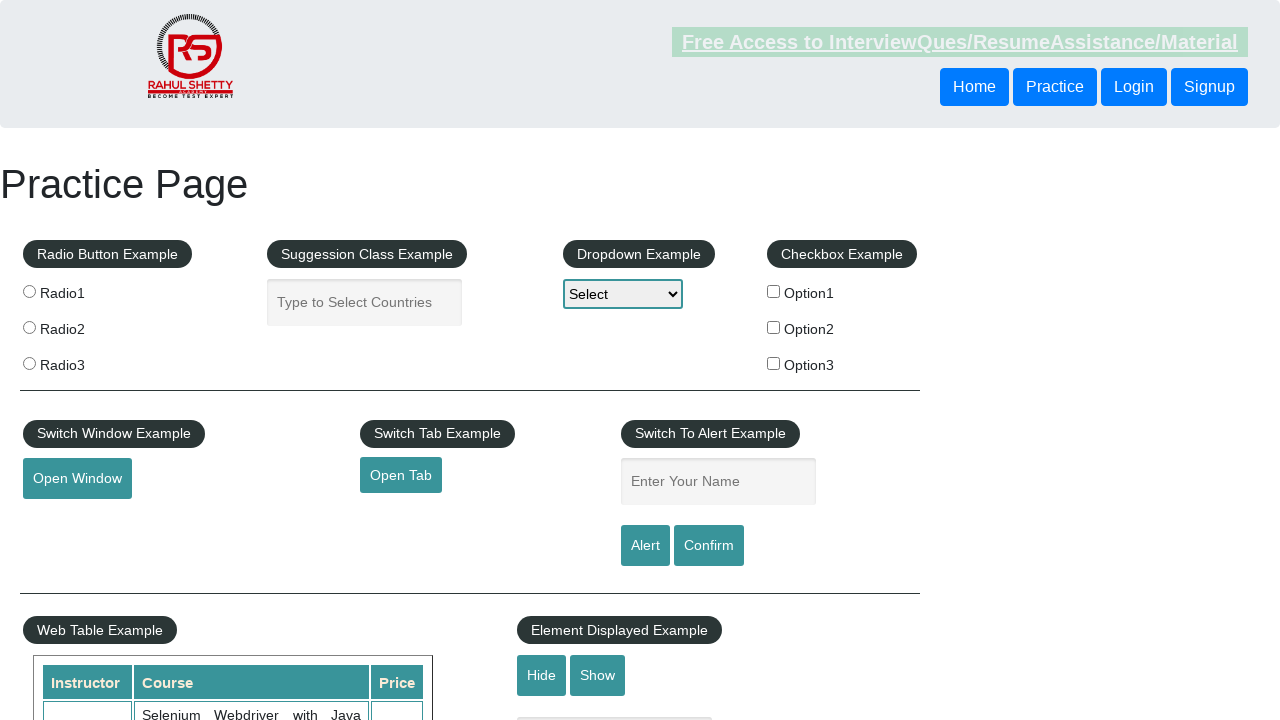

Retrieved all 5 link elements from Discount Coupon section
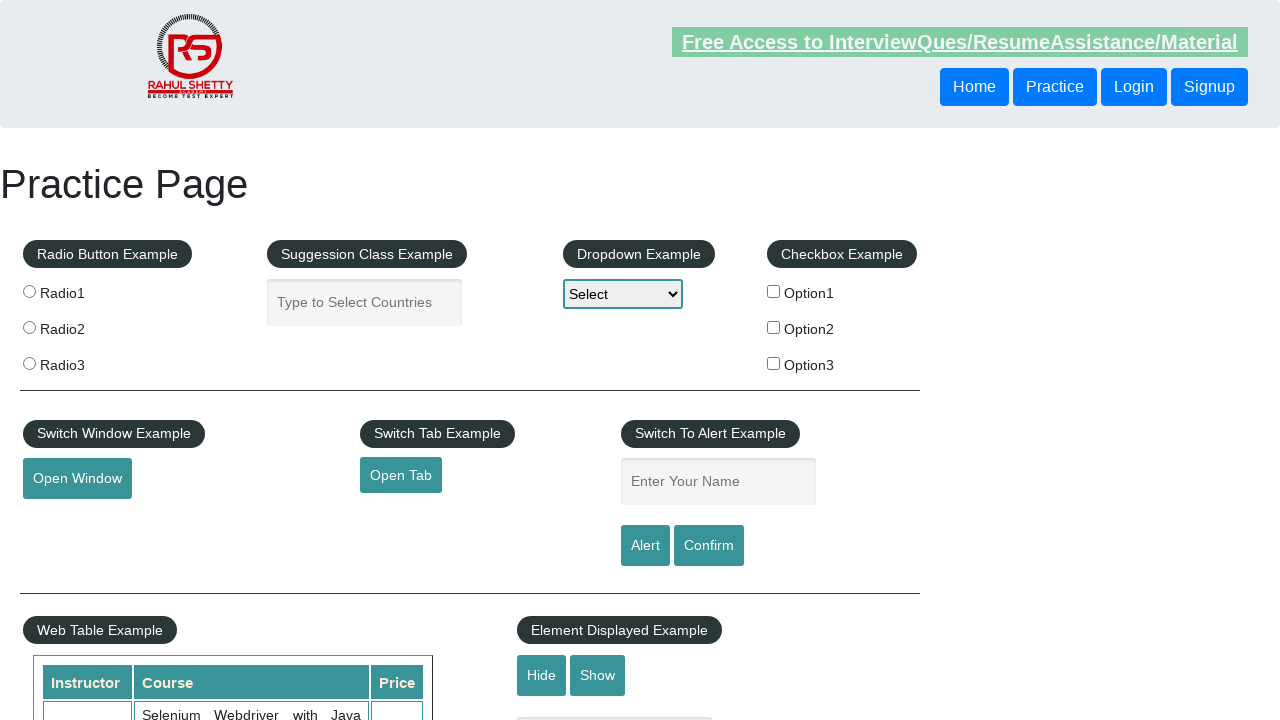

Retrieved link text: Discount Coupons
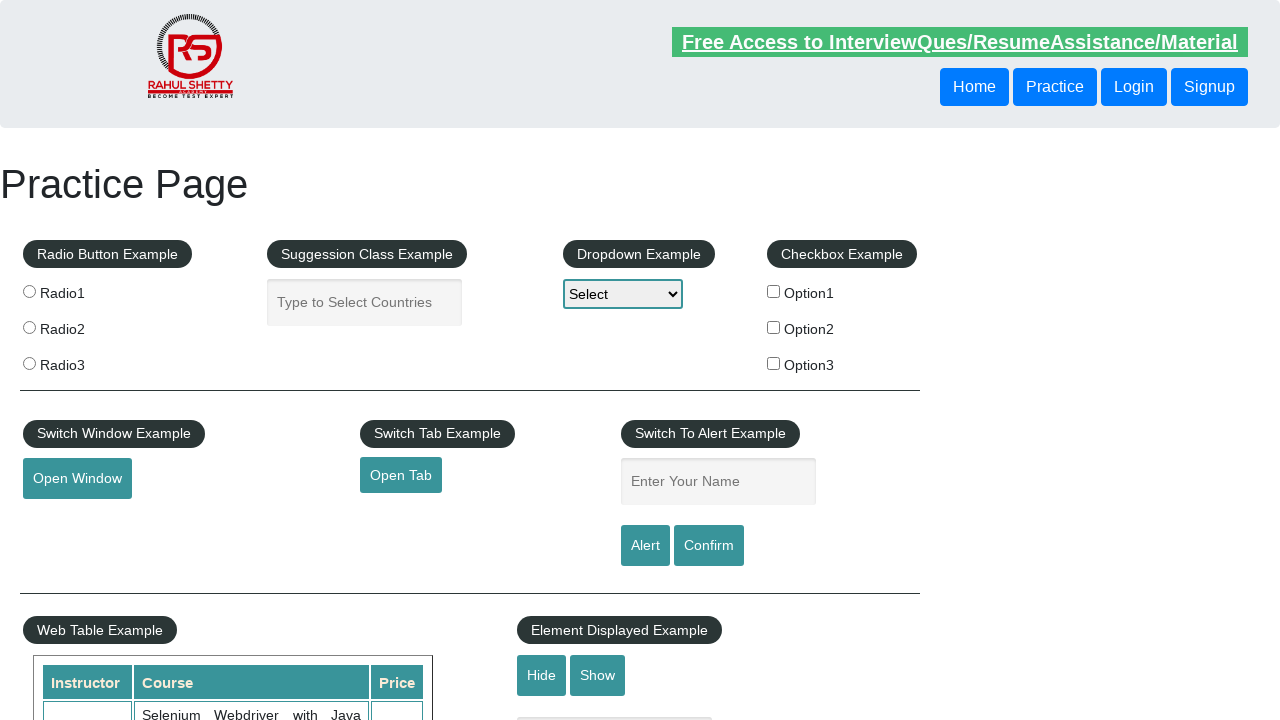

Retrieved link text: REST API
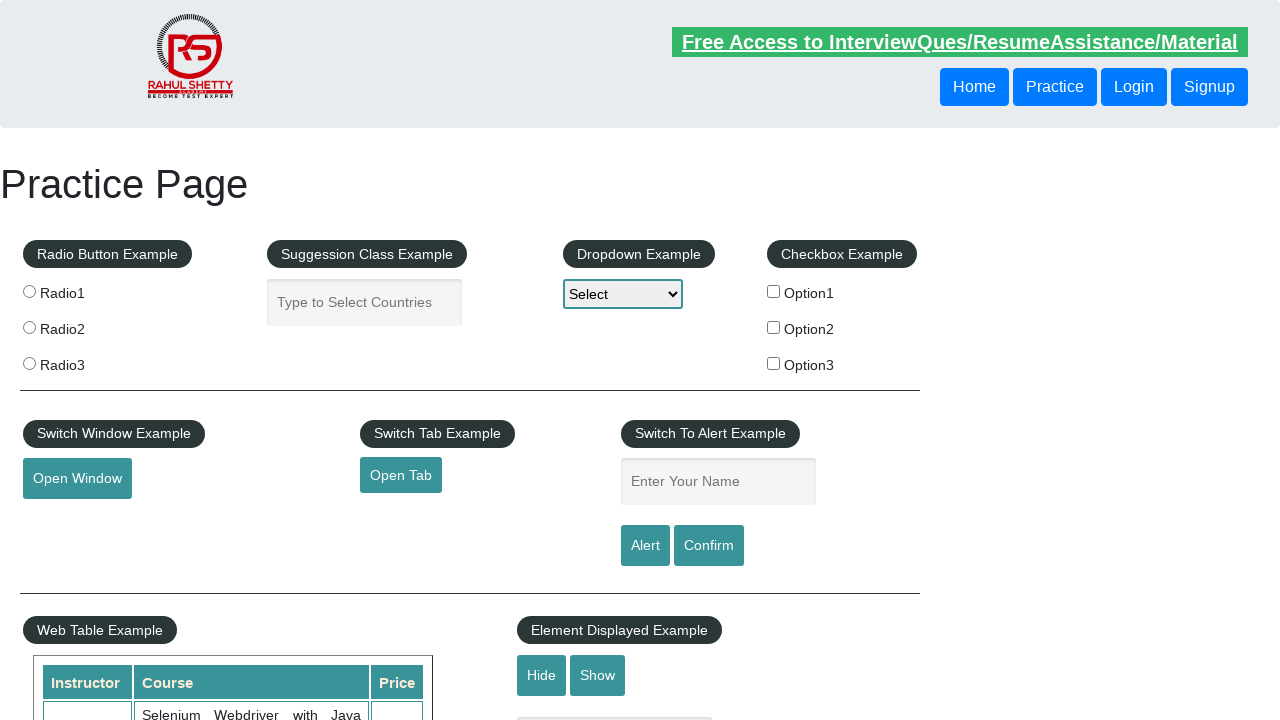

Retrieved link text: SoapUI
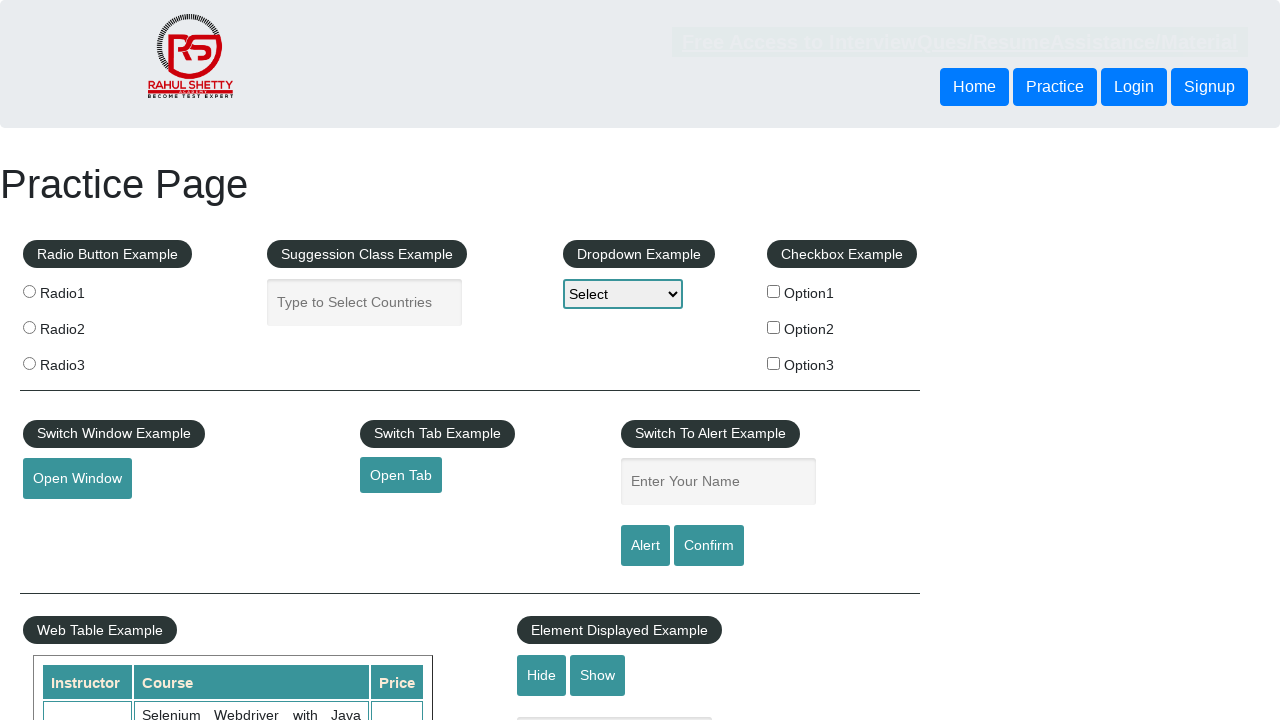

Retrieved link text: Appium
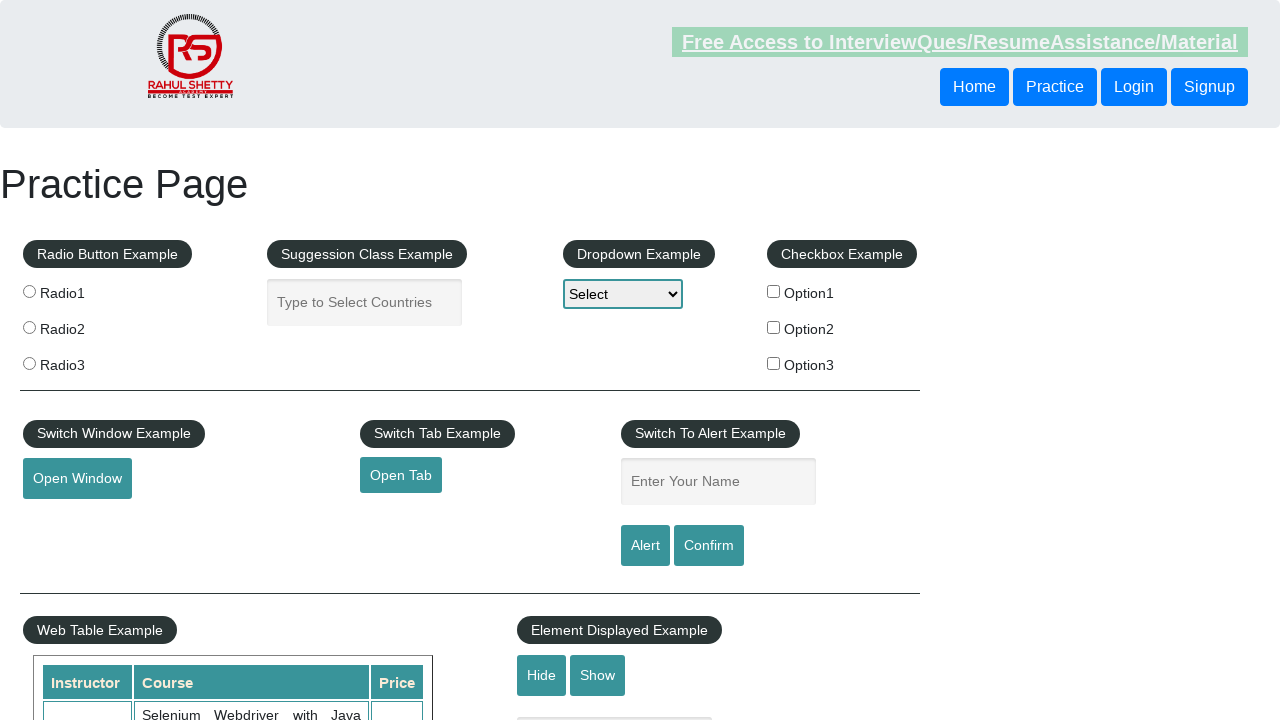

Retrieved link text: JMeter
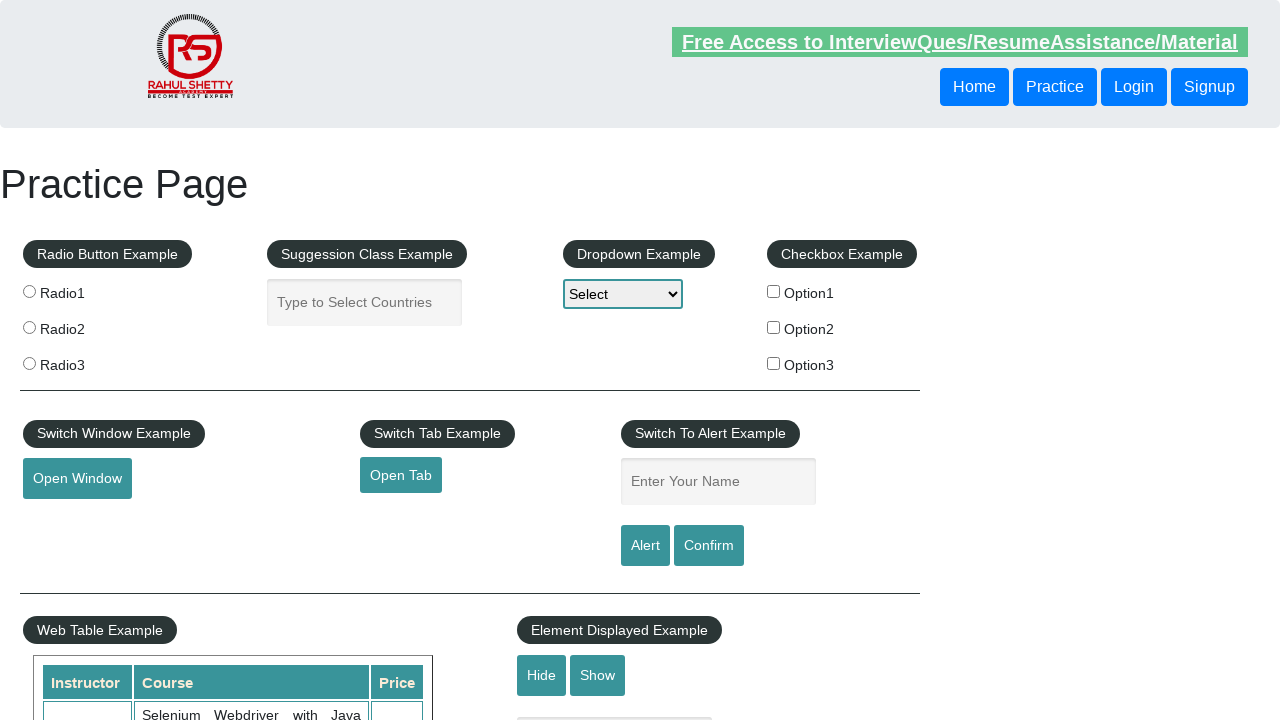

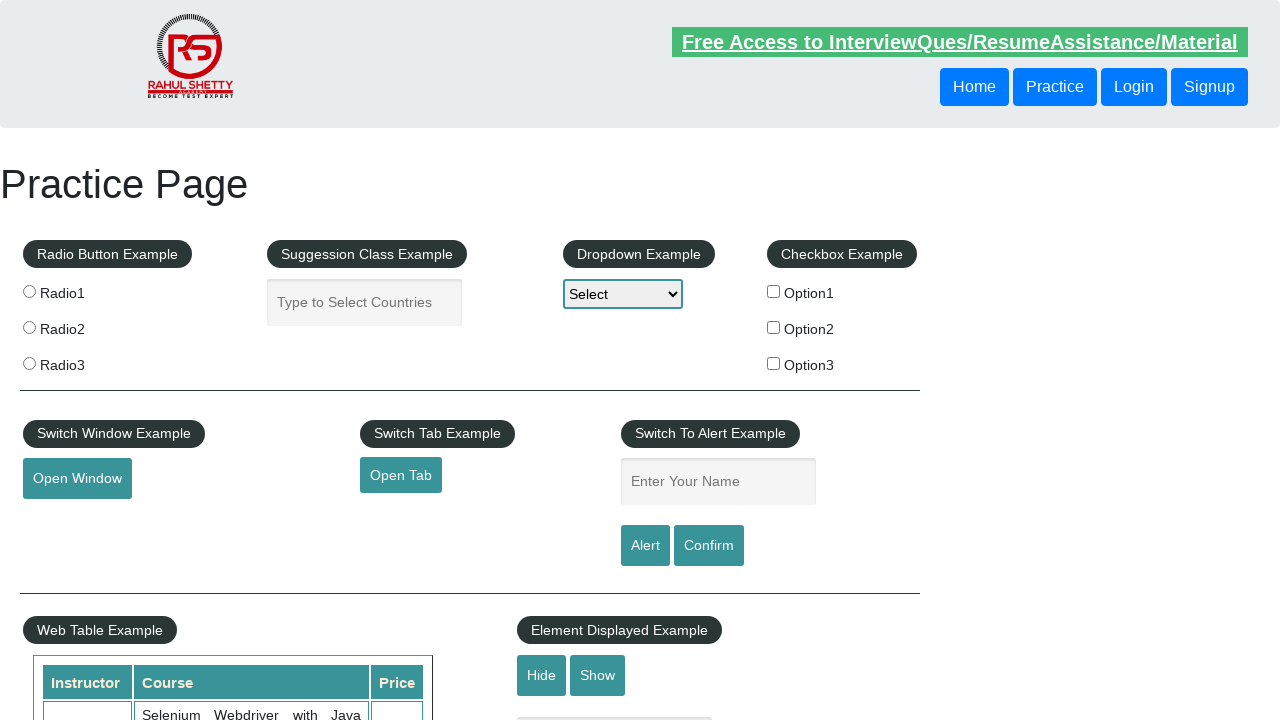